Tests dynamic loading functionality where clicking a Start button triggers a loading bar, waits for it to complete, and verifies that the "Hello World!" finish text appears.

Starting URL: https://the-internet.herokuapp.com/dynamic_loading/2

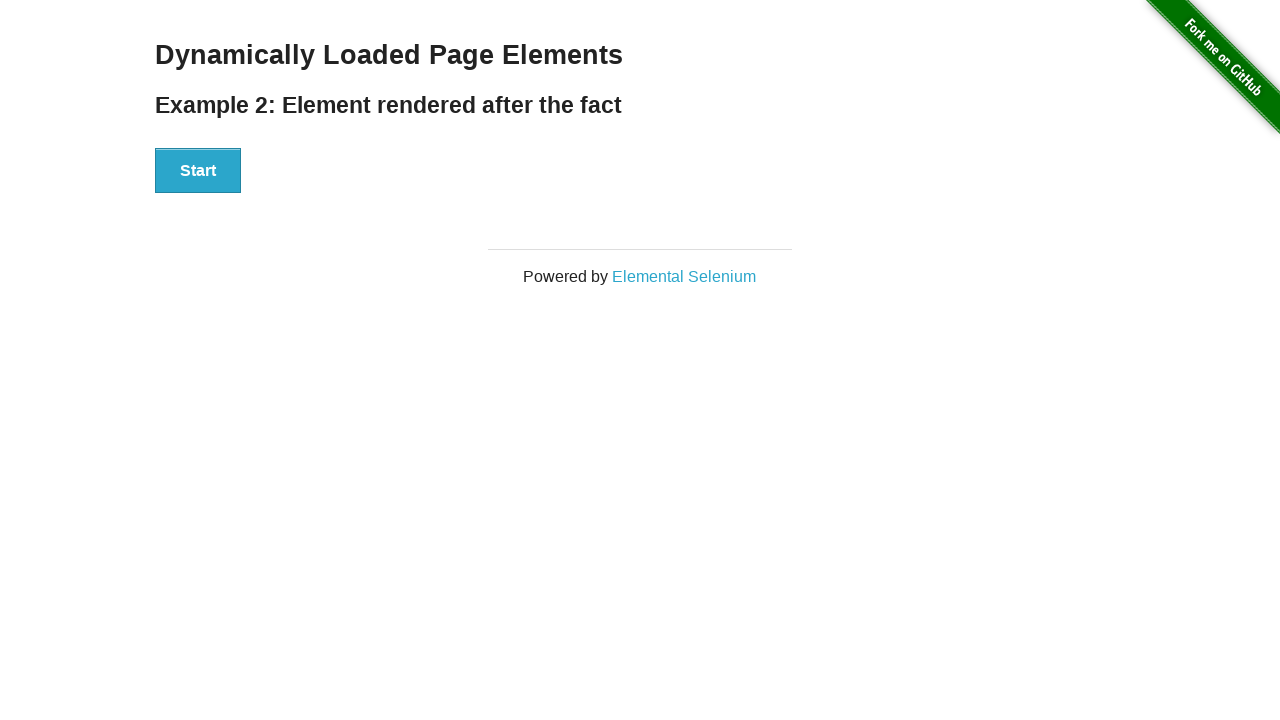

Navigated to dynamic loading example 2 page
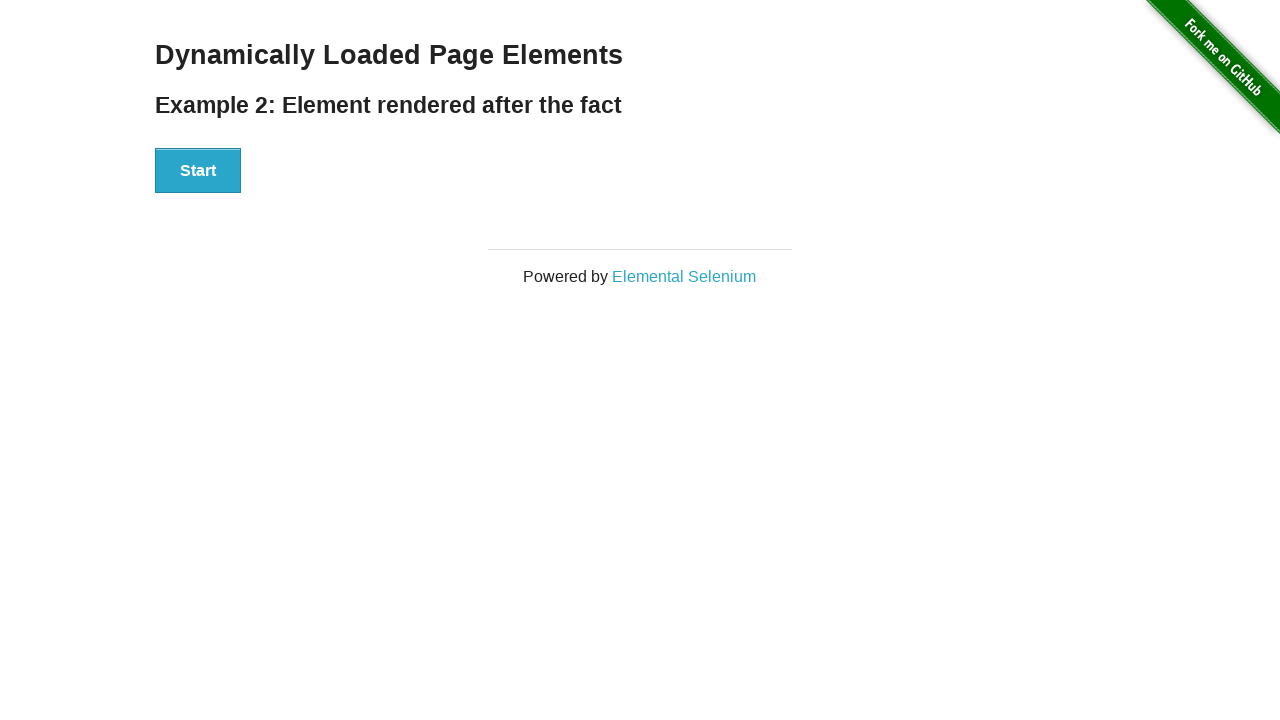

Clicked the Start button to trigger loading at (198, 171) on #start button
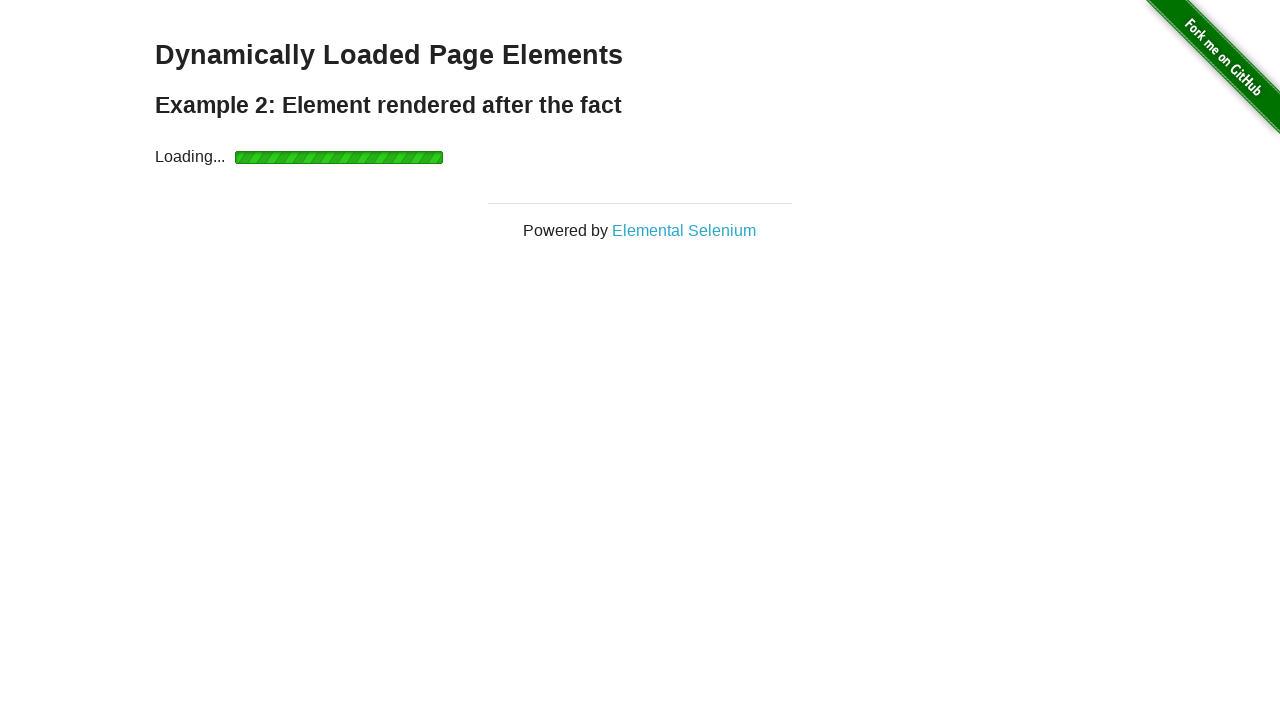

Loading bar completed and finish text became visible
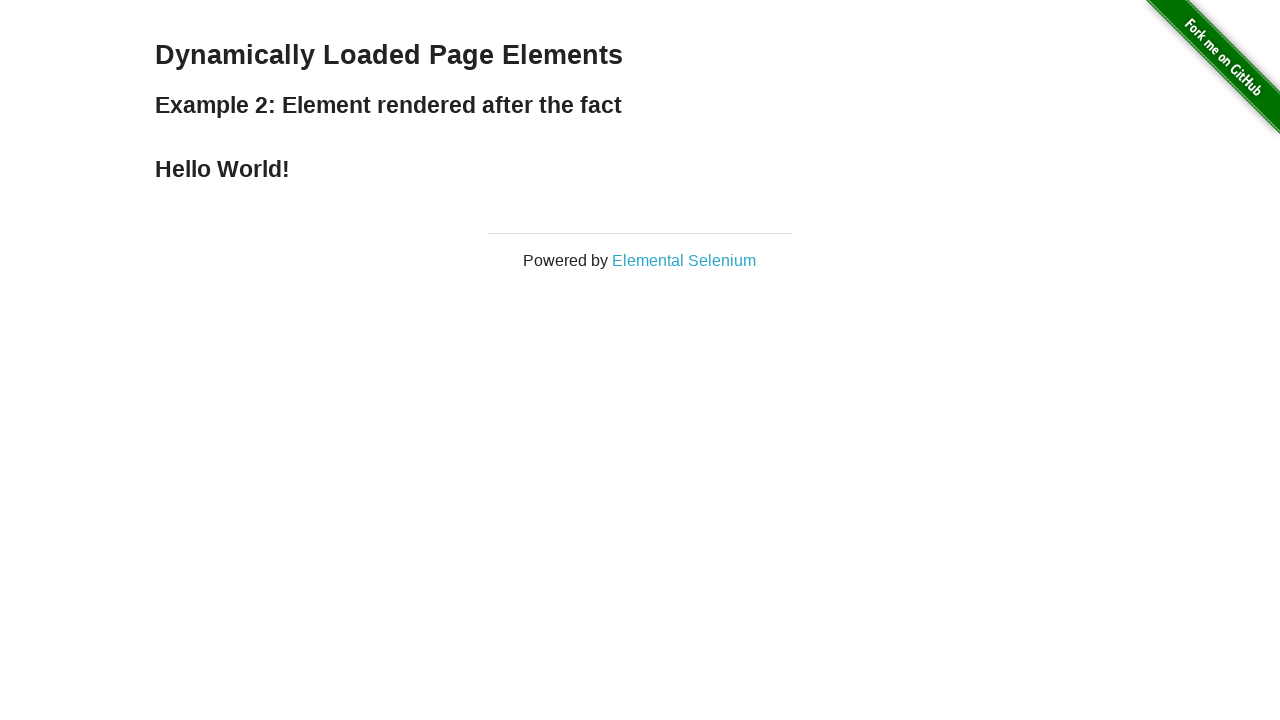

Verified that 'Hello World!' finish text is displayed
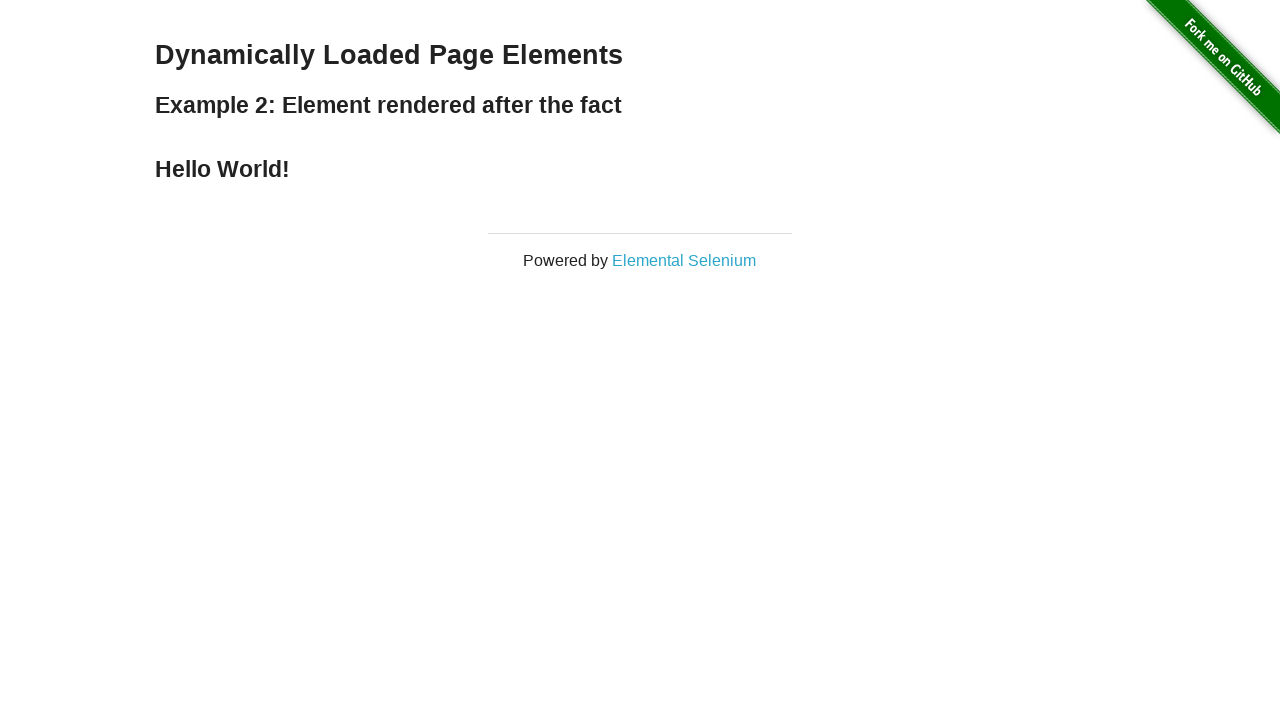

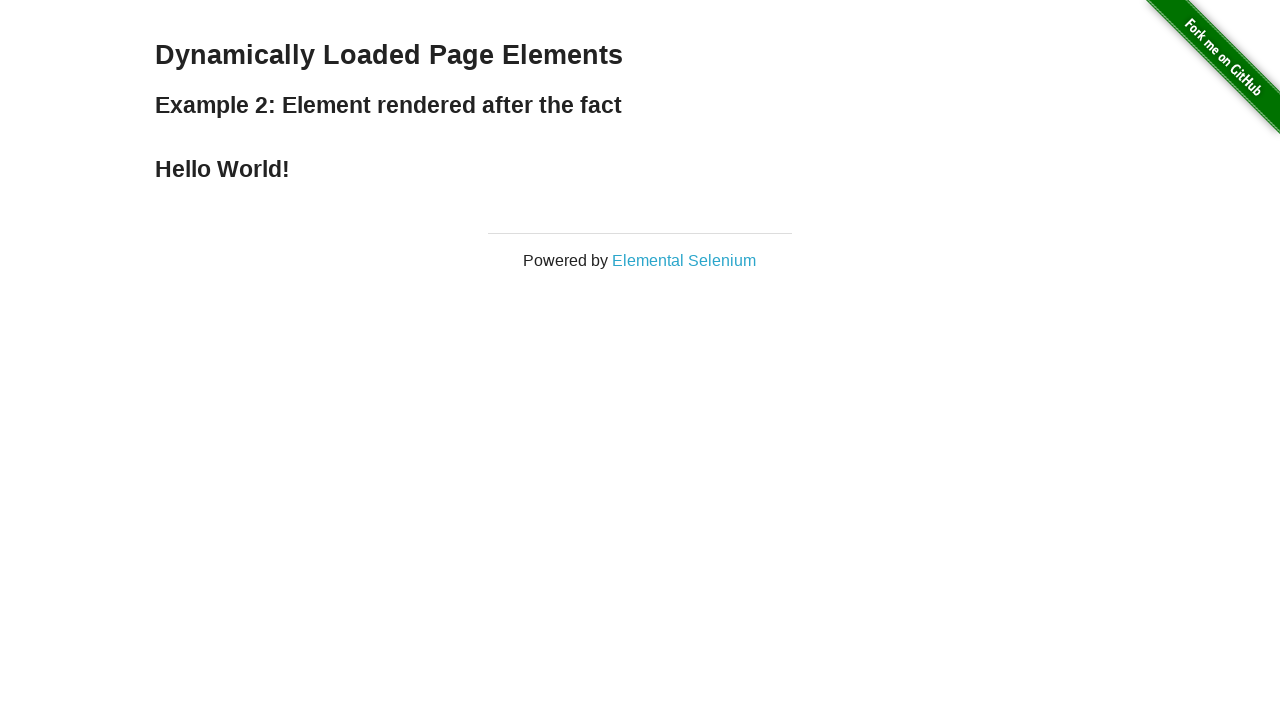